Tests a simple registration form by filling in email and password fields and submitting the form

Starting URL: https://rori4.github.io/selenium-practice/#/pages/practice/simple-registration

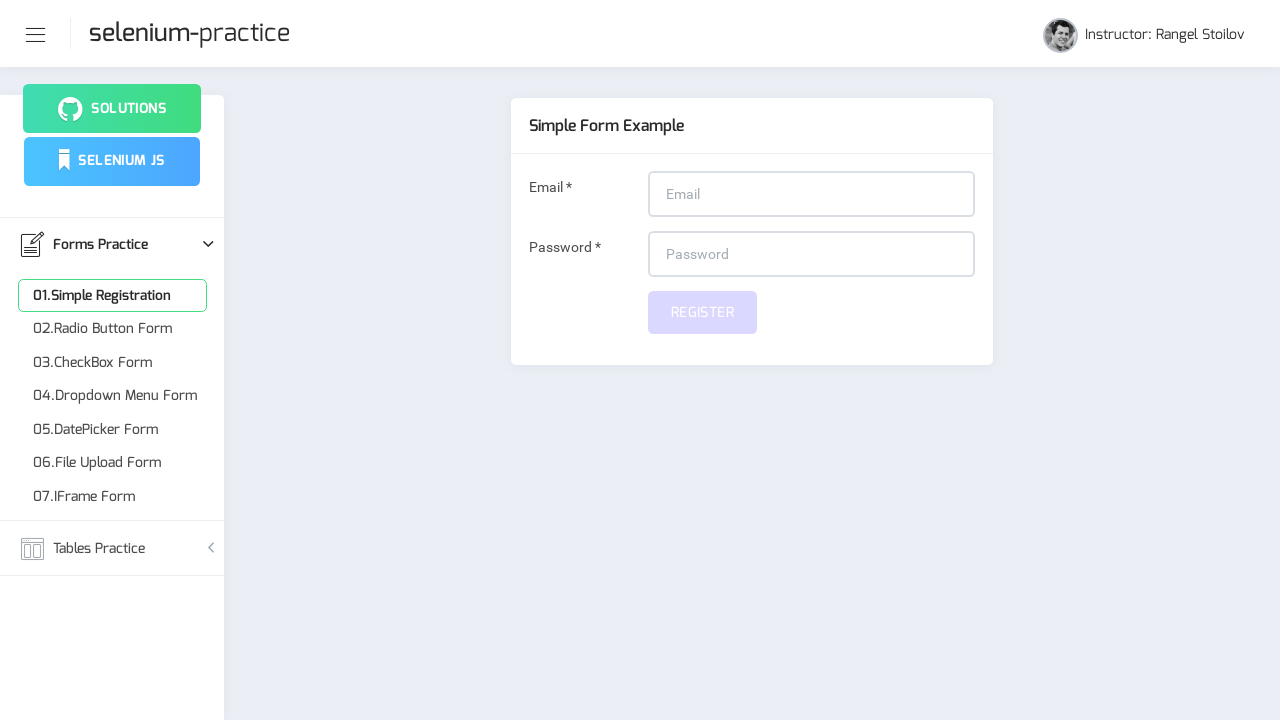

Clicked on email field at (812, 194) on #email
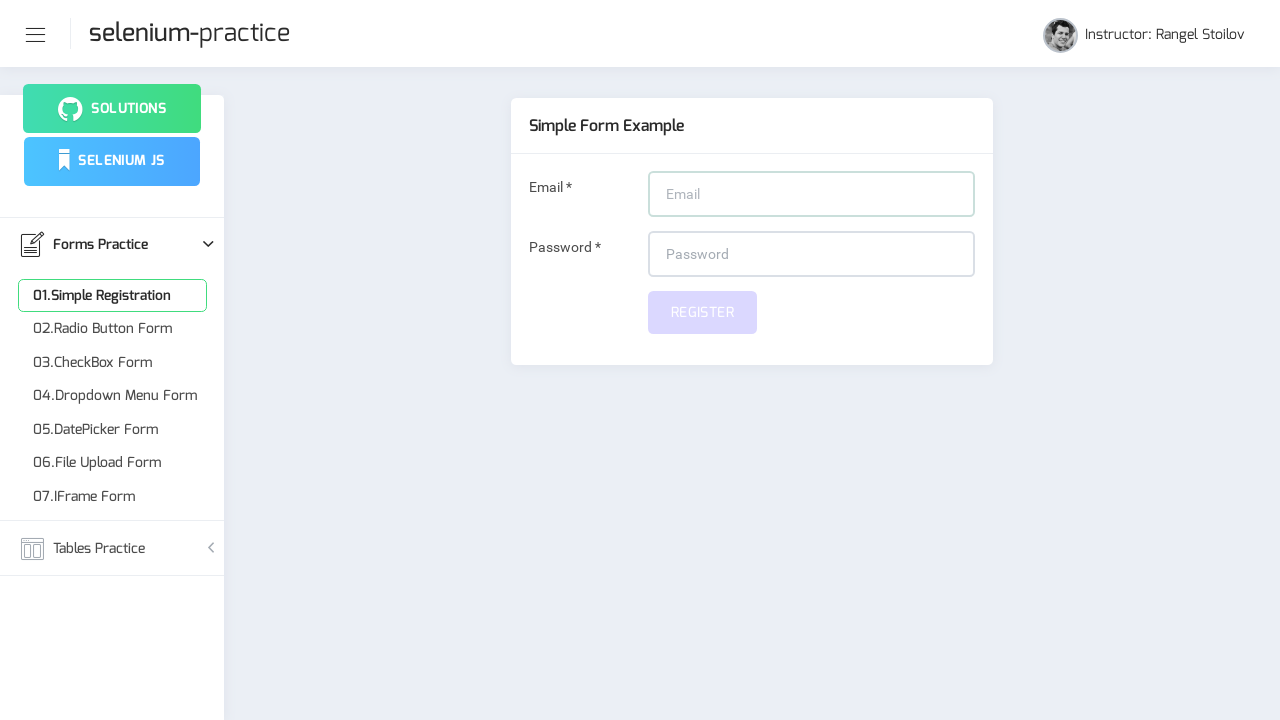

Filled email field with 'testuser456@example.com' on #email
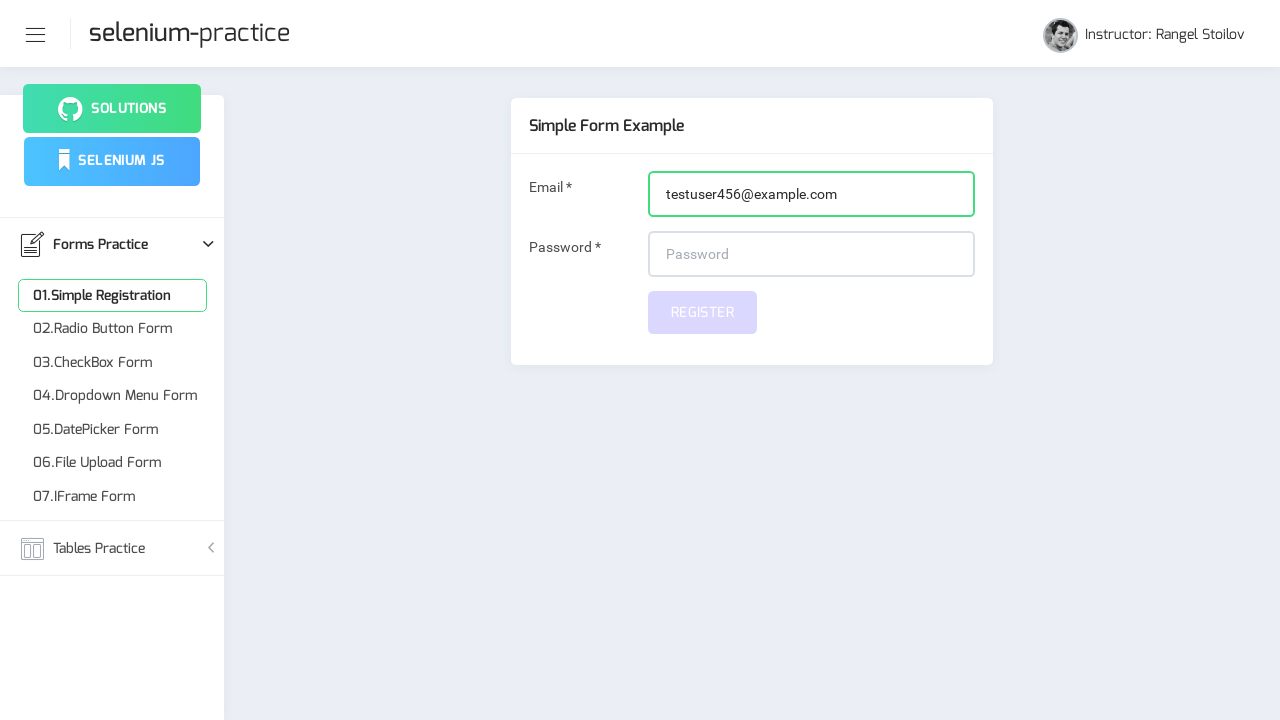

Clicked on password field at (812, 254) on #password
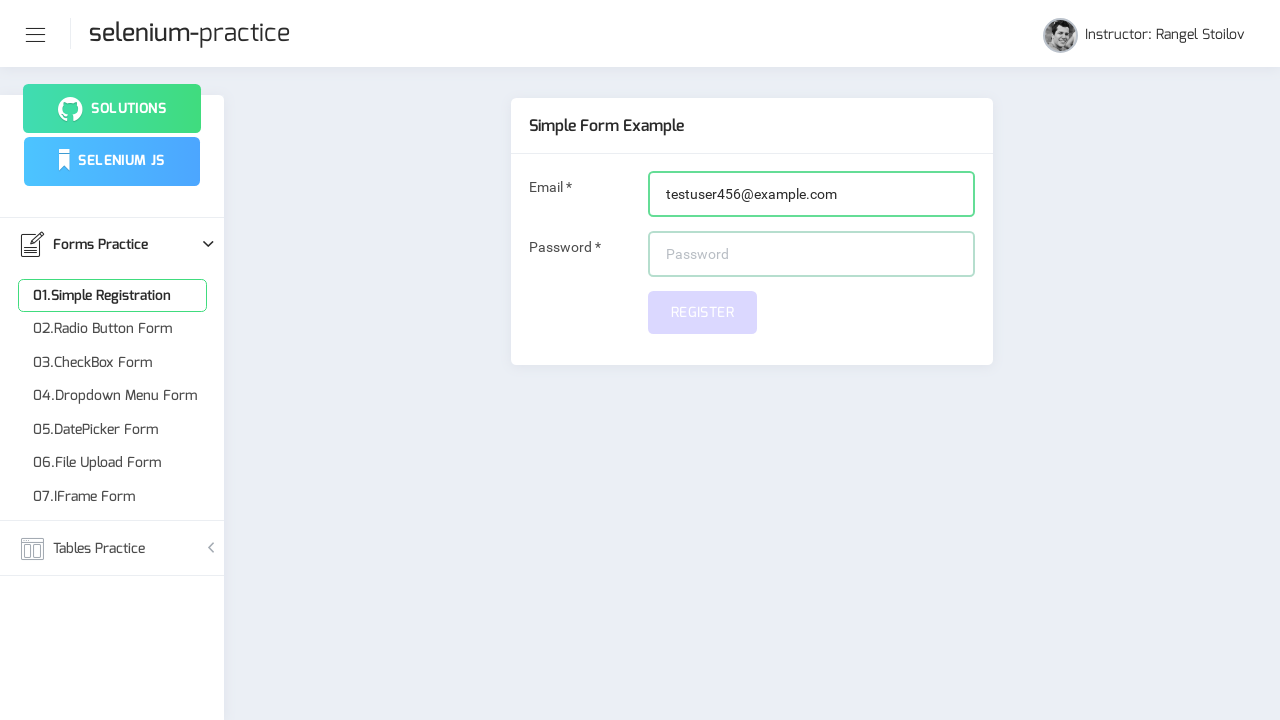

Filled password field with 'Test123!@#' on #password
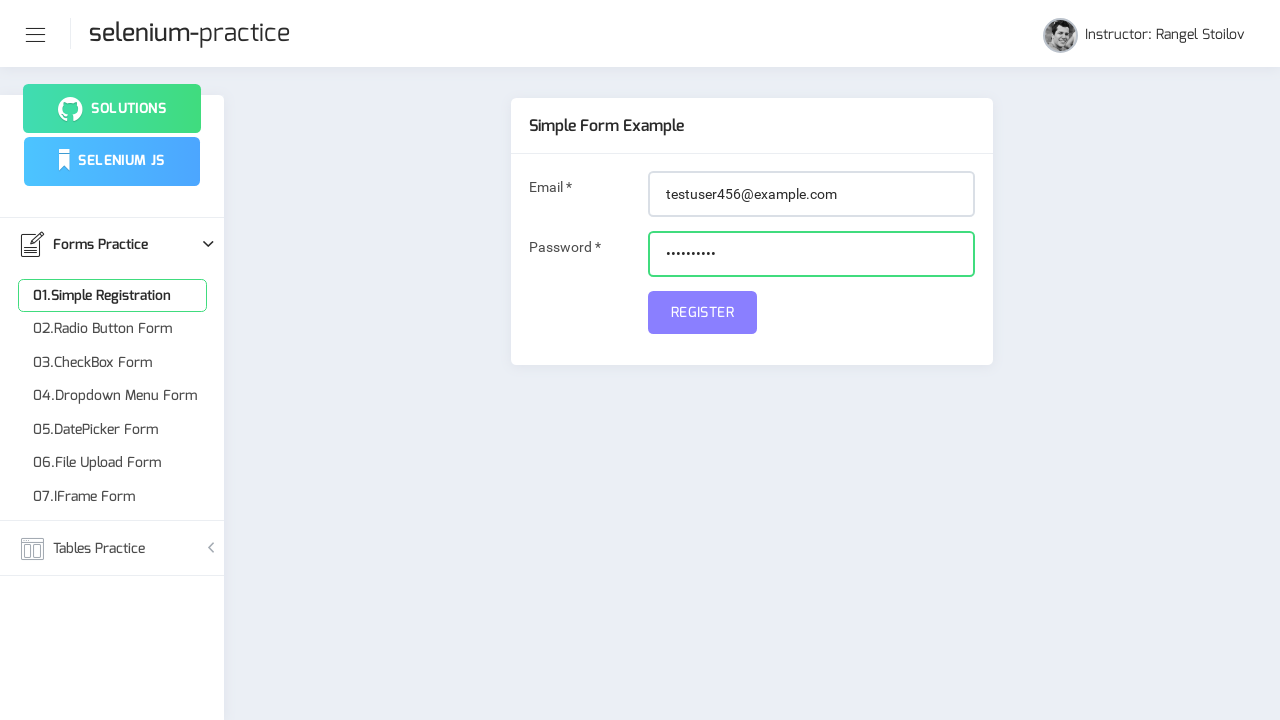

Clicked submit button to submit registration form at (702, 312) on #submit
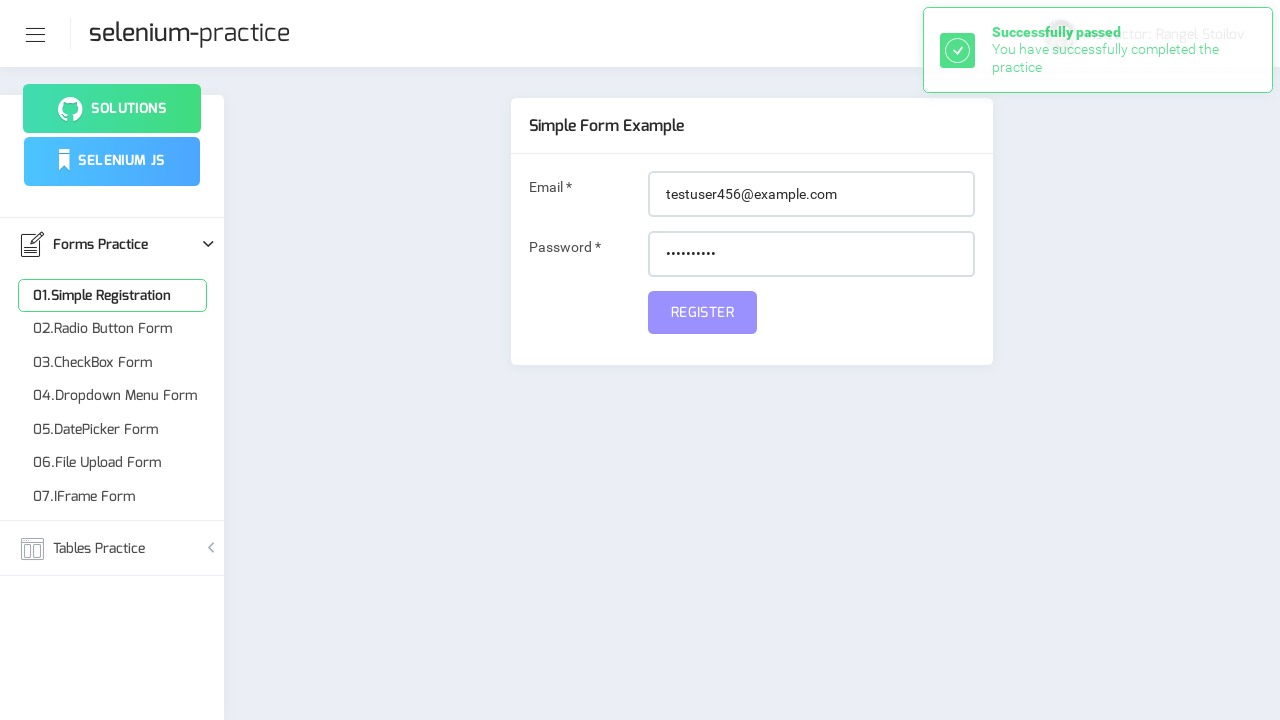

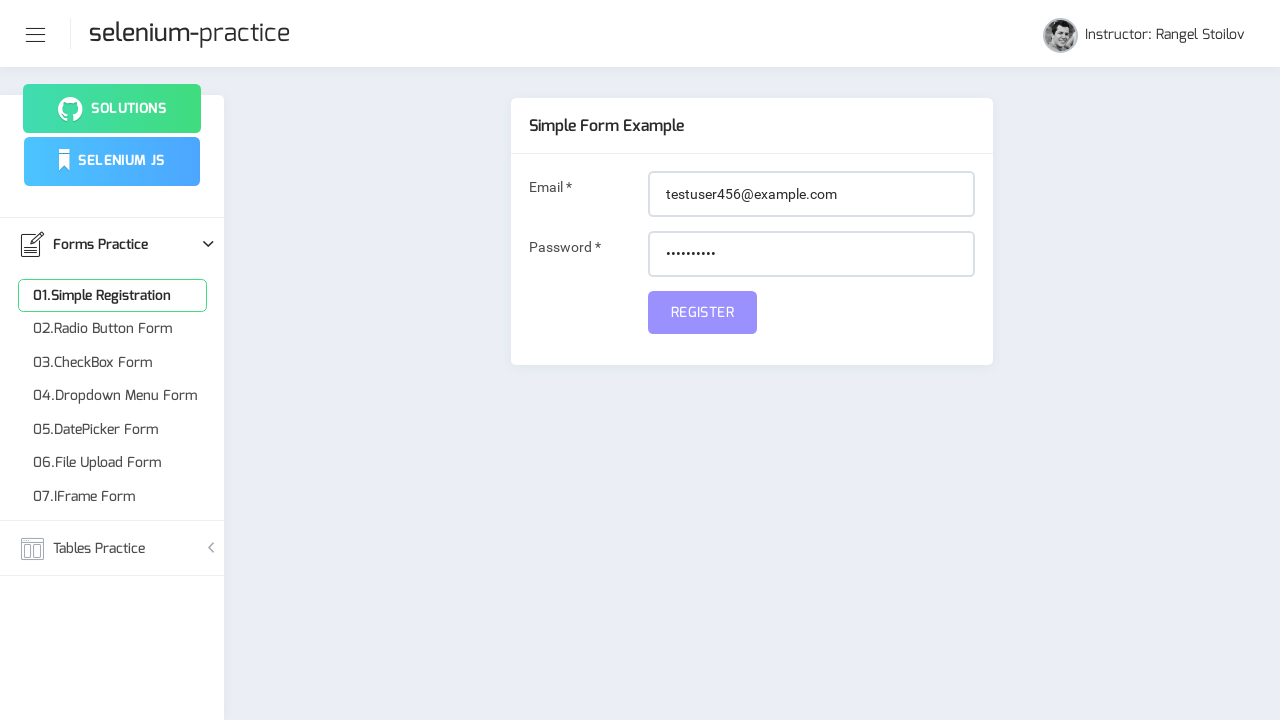